Tests JavaScript prompt dialog by clicking a button that triggers a prompt, entering text, accepting it, and verifying the entered text is displayed.

Starting URL: https://the-internet.herokuapp.com/javascript_alerts

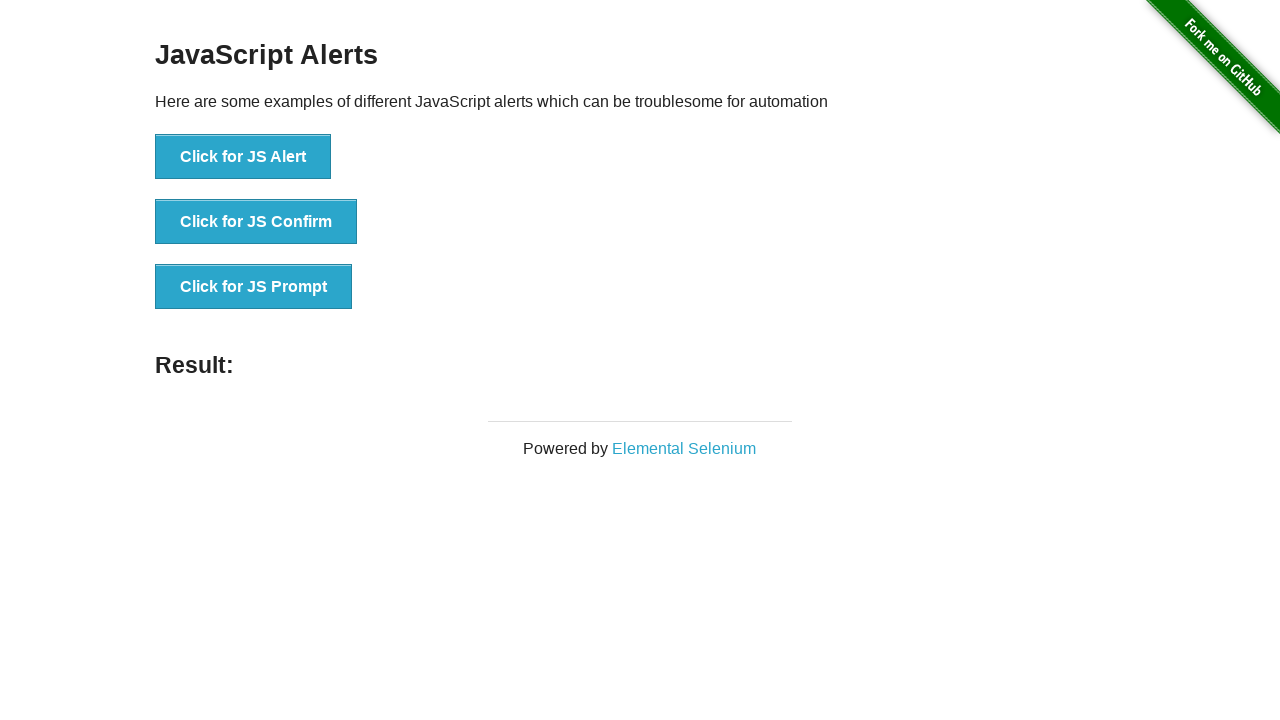

Set up dialog handler to accept prompt with text 'RobotFramework'
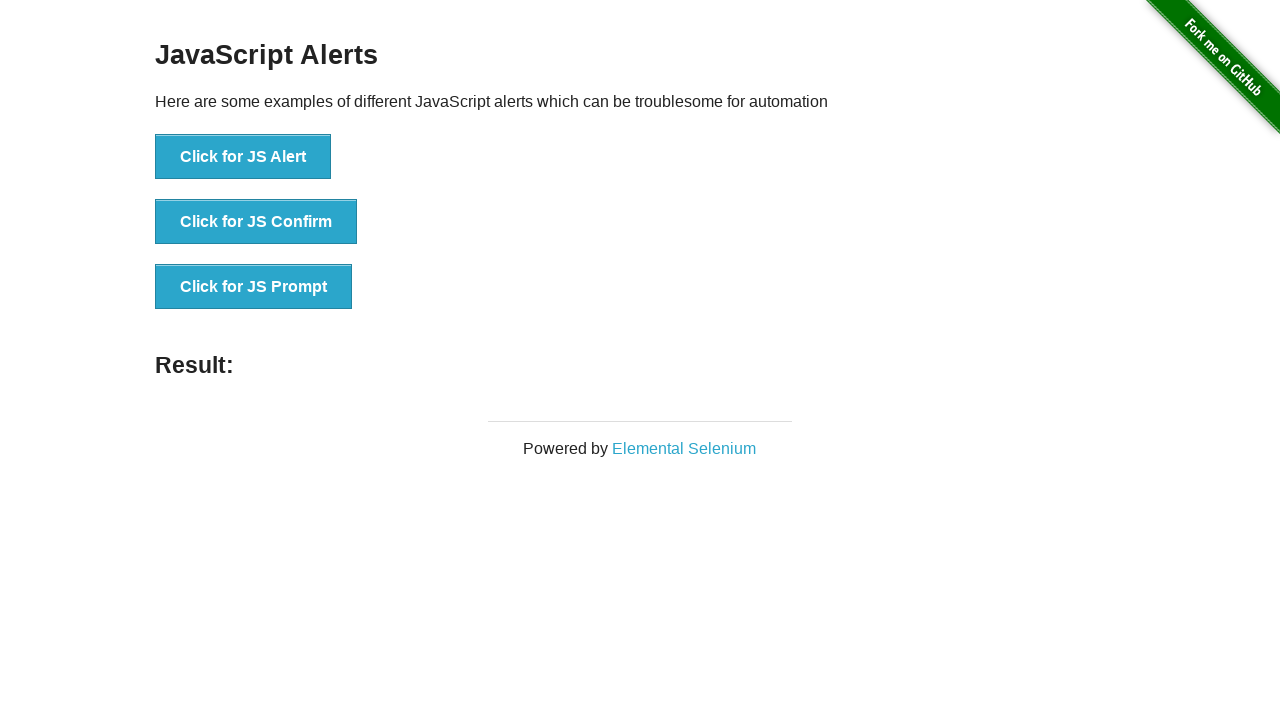

Clicked button to trigger JavaScript prompt dialog at (254, 287) on xpath=//button[text()='Click for JS Prompt']
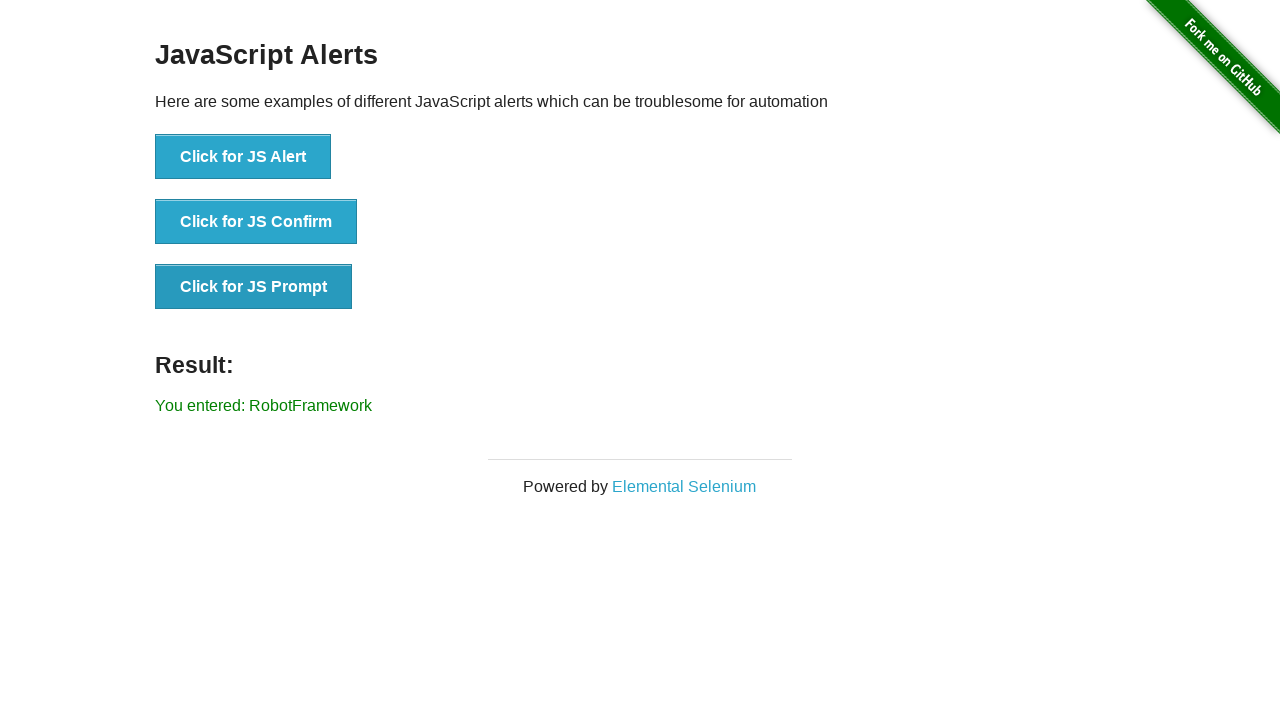

Verified result message displays entered text 'RobotFramework'
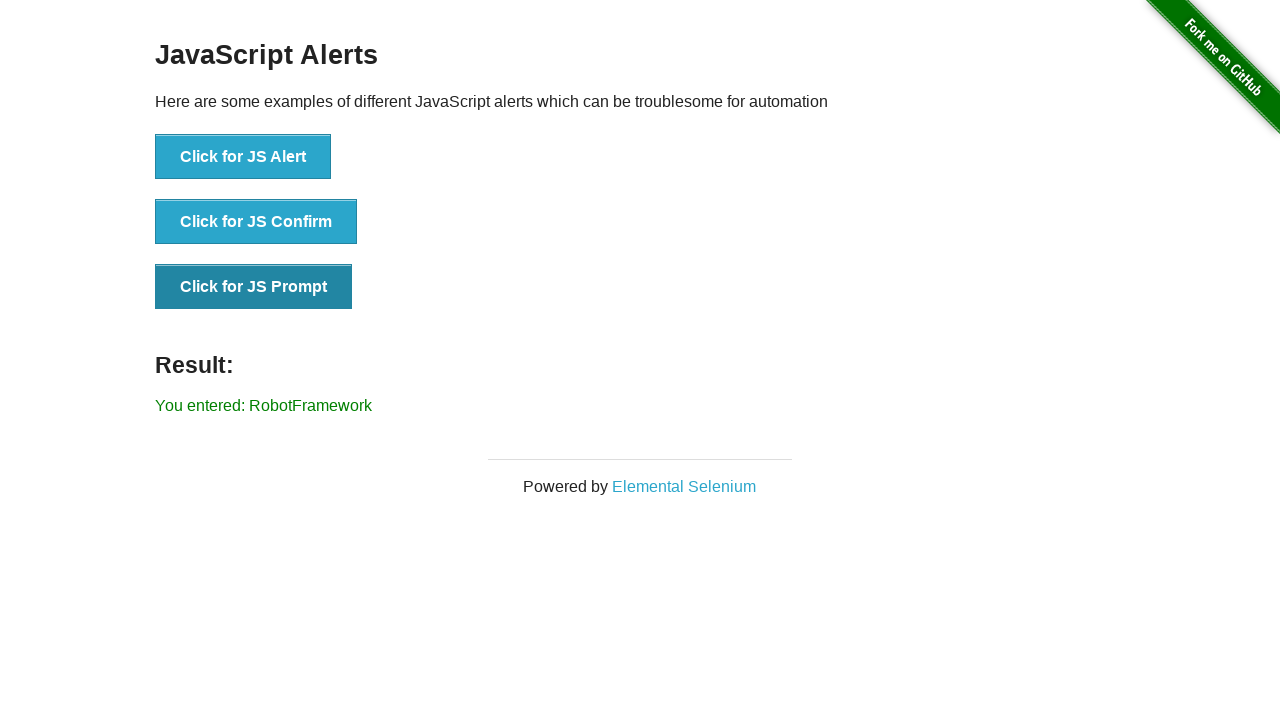

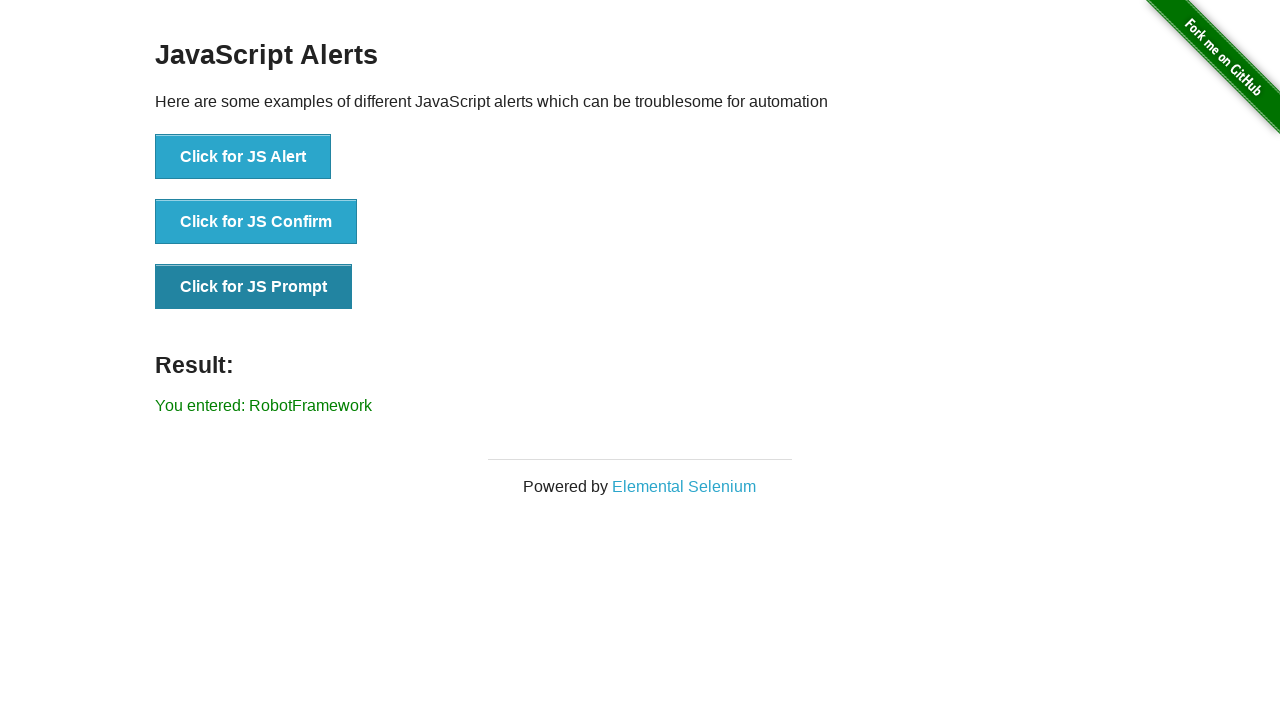